Tests relative locator functionality on a practice page by clicking radio buttons for years of experience and profession fields using relative positioning

Starting URL: https://awesomeqa.com/practice.html

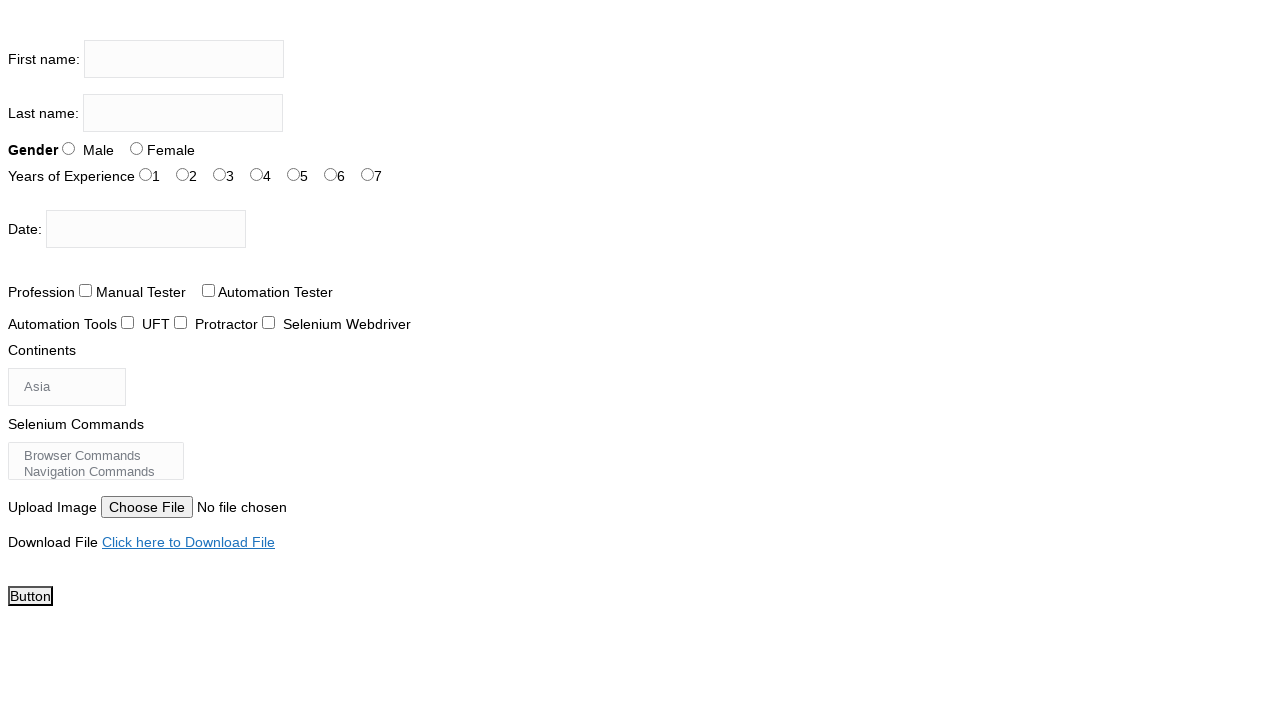

Clicked radio button for Years of Experience at (220, 174) on #exp-2
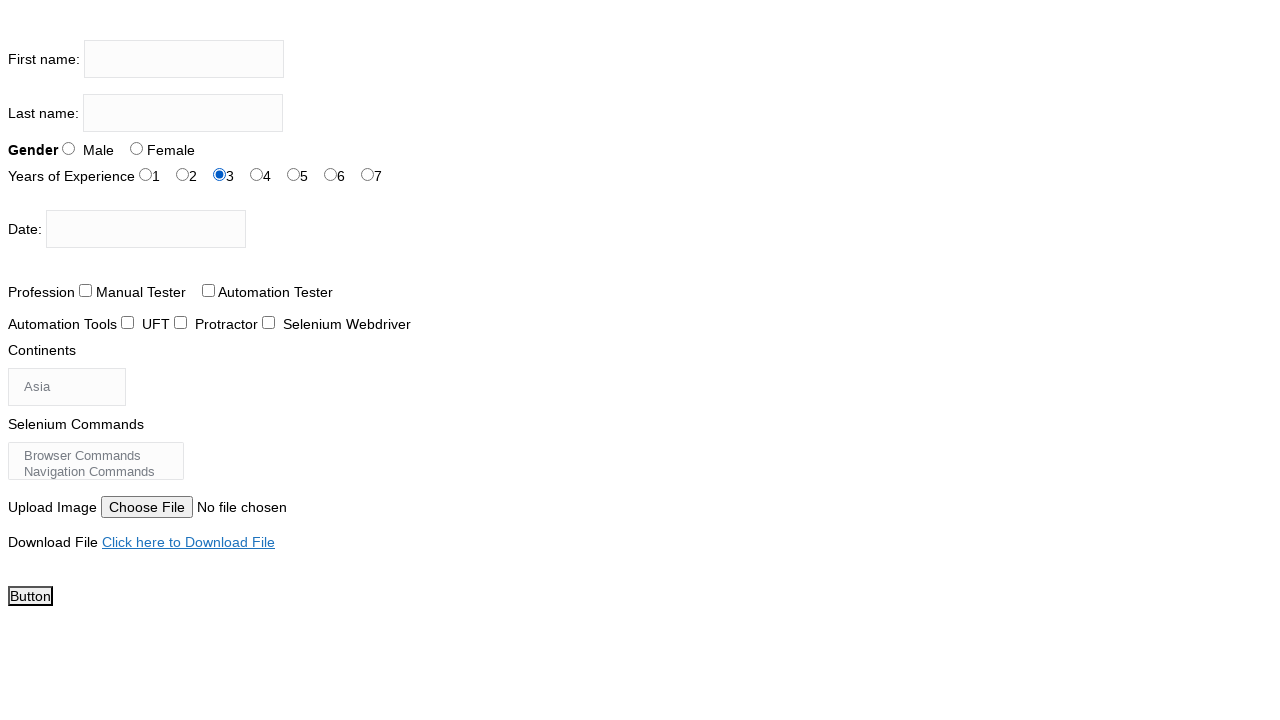

Clicked radio button for Profession at (208, 290) on #profession-1
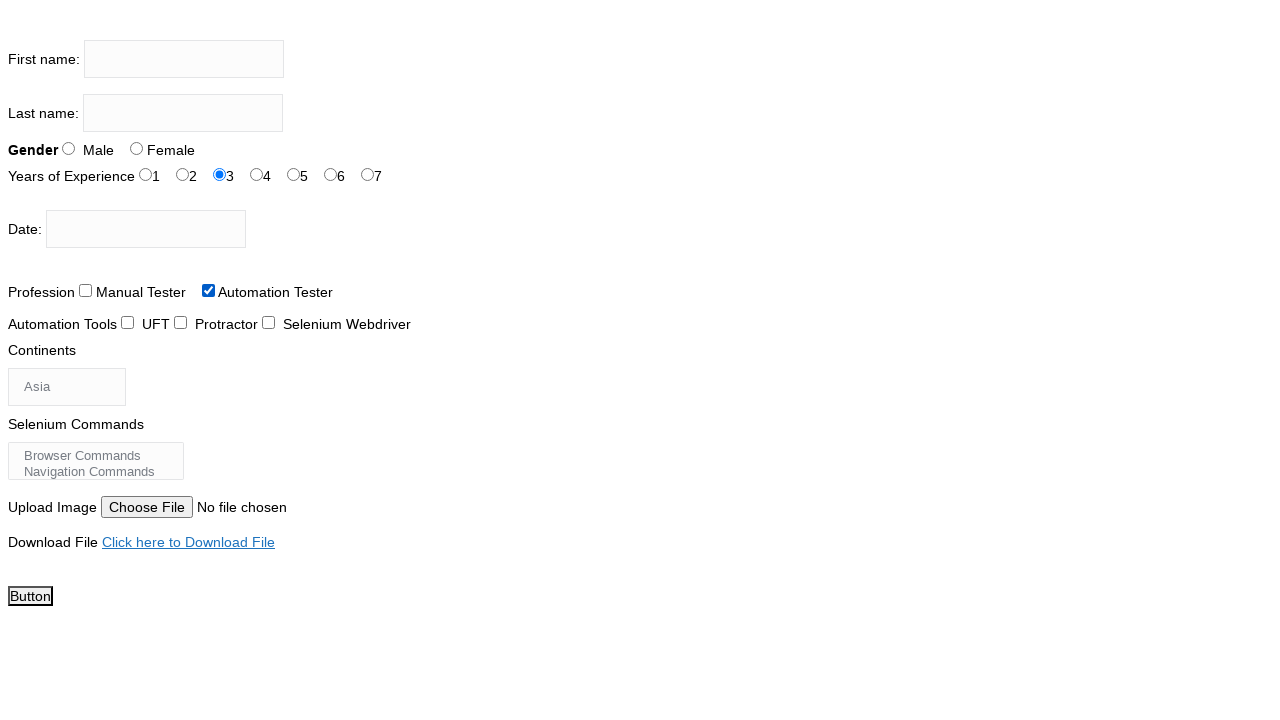

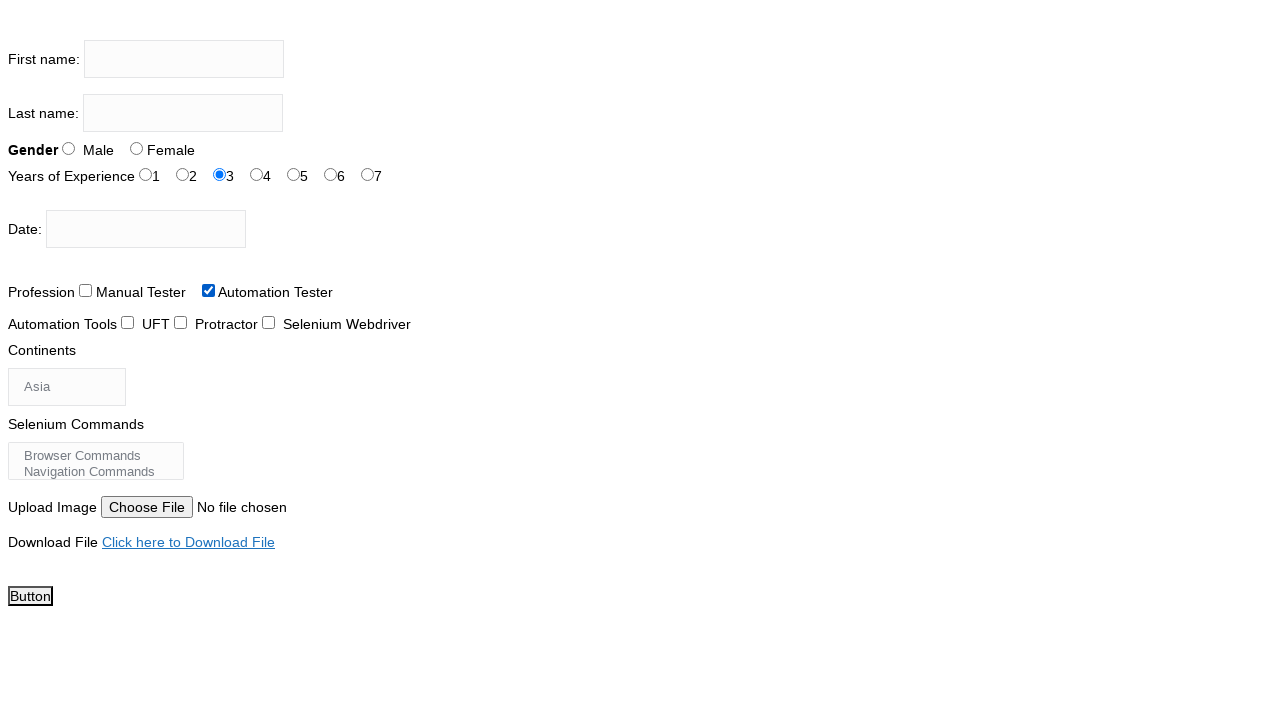